Tests basic browser navigation by visiting a page, navigating back, refreshing, and going forward

Starting URL: https://www.saucedemo.com/

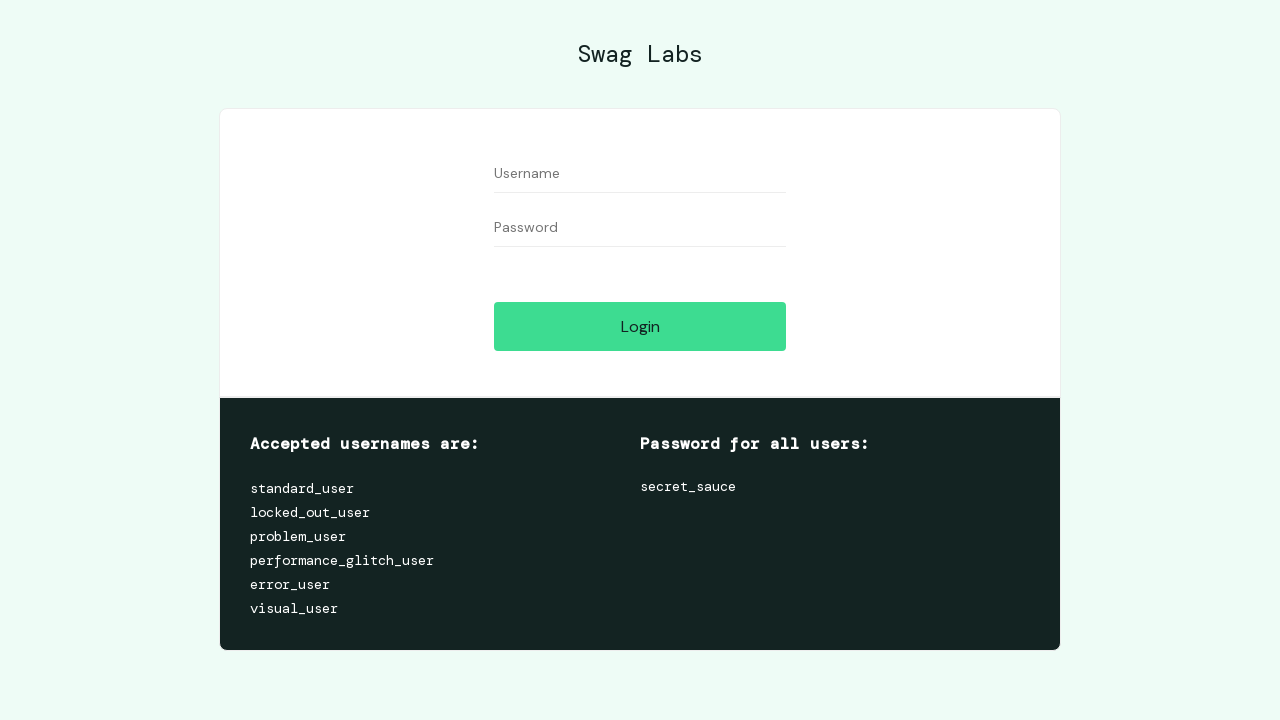

Navigated to https://www.saucedemo.com/
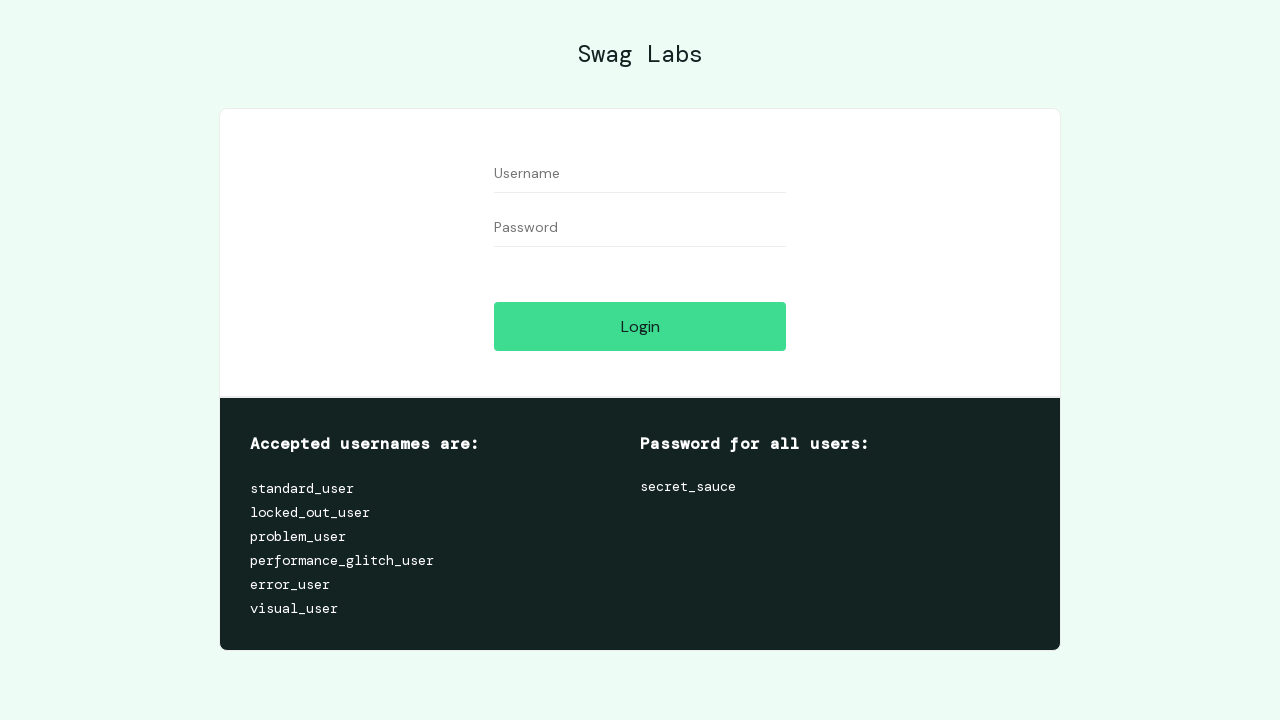

Navigated back from the initial page
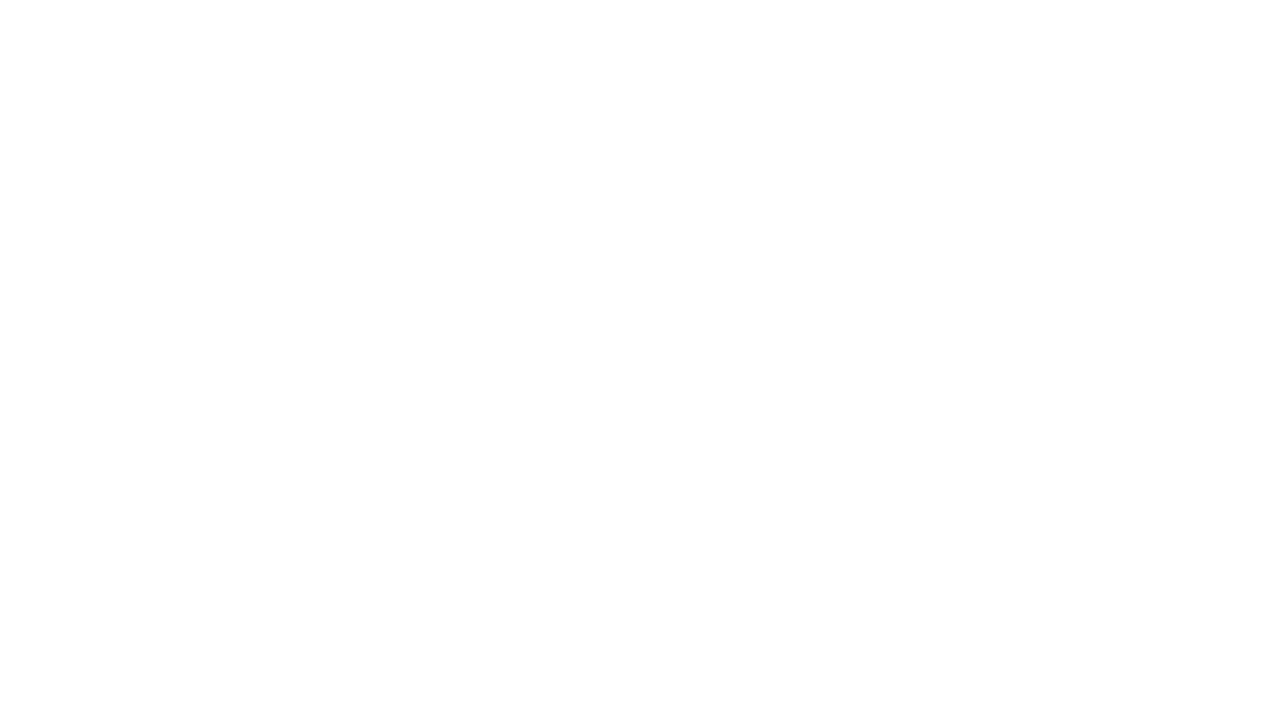

Refreshed the current page
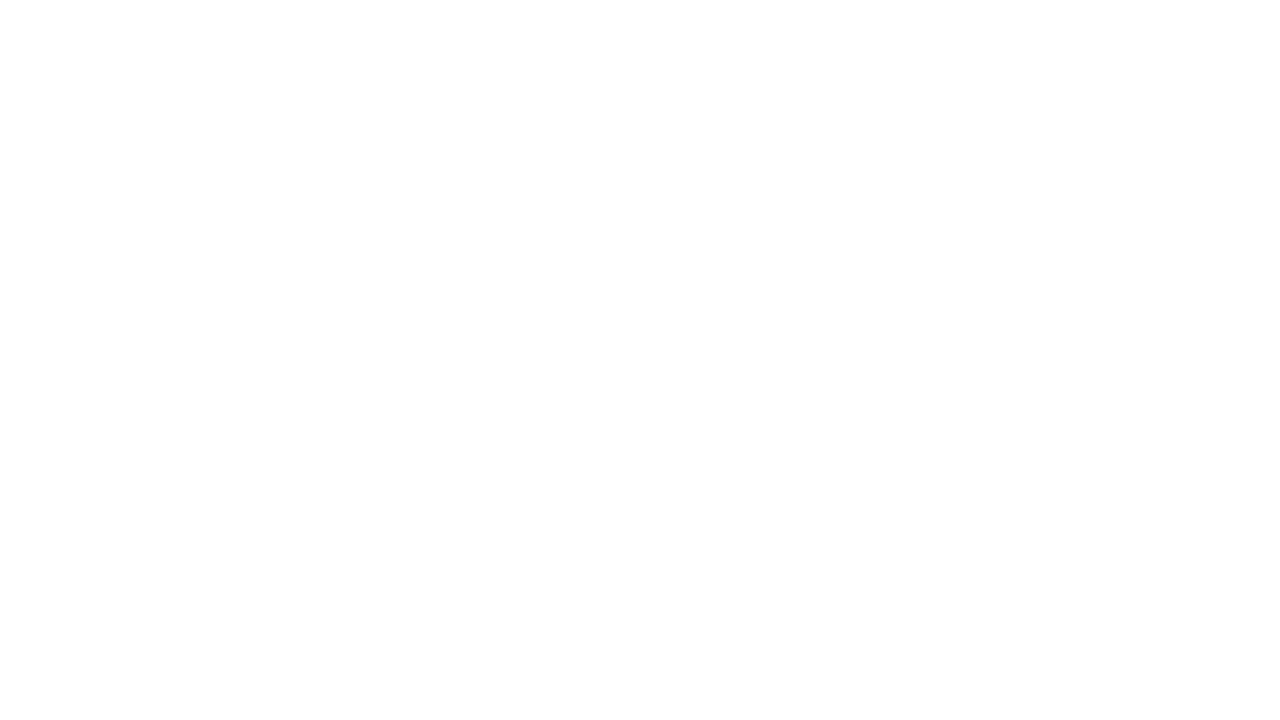

Navigated forward
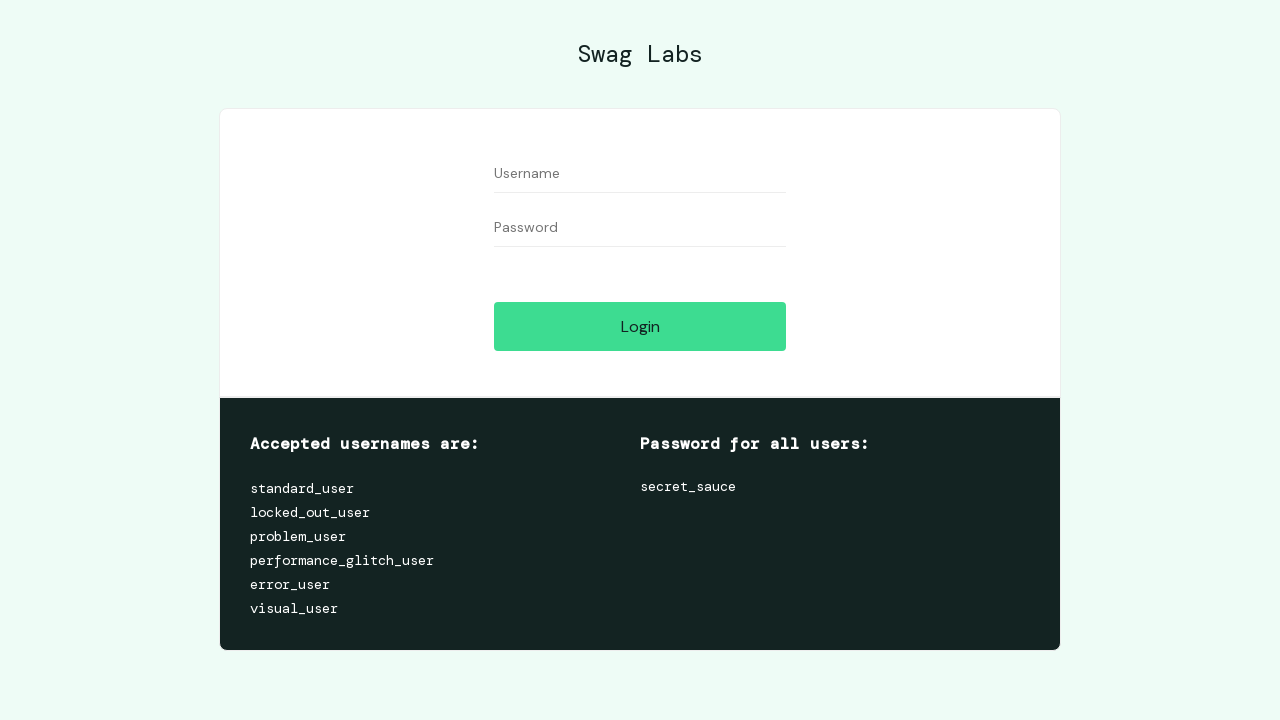

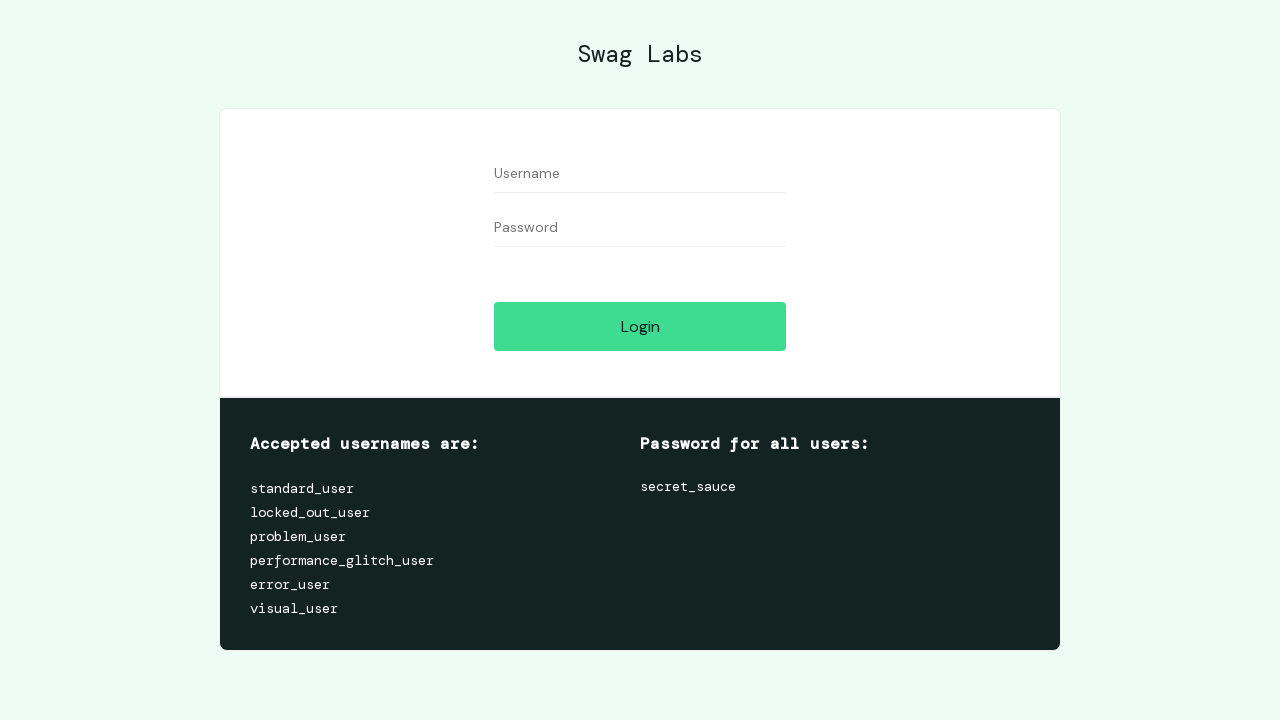